Tests file upload functionality by navigating to the File Upload section and attempting to upload a file

Starting URL: https://qa-tekarch.firebaseapp.com/

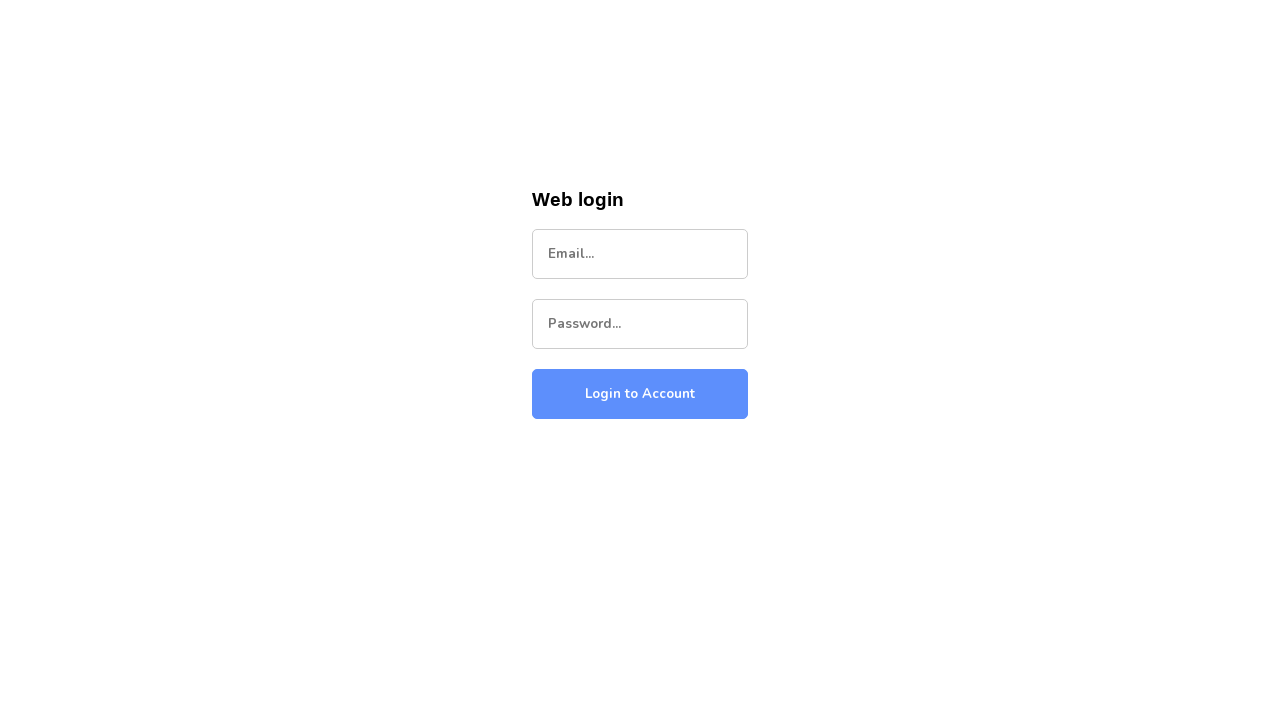

Filled email field with admin123@gmail.com on #email_field
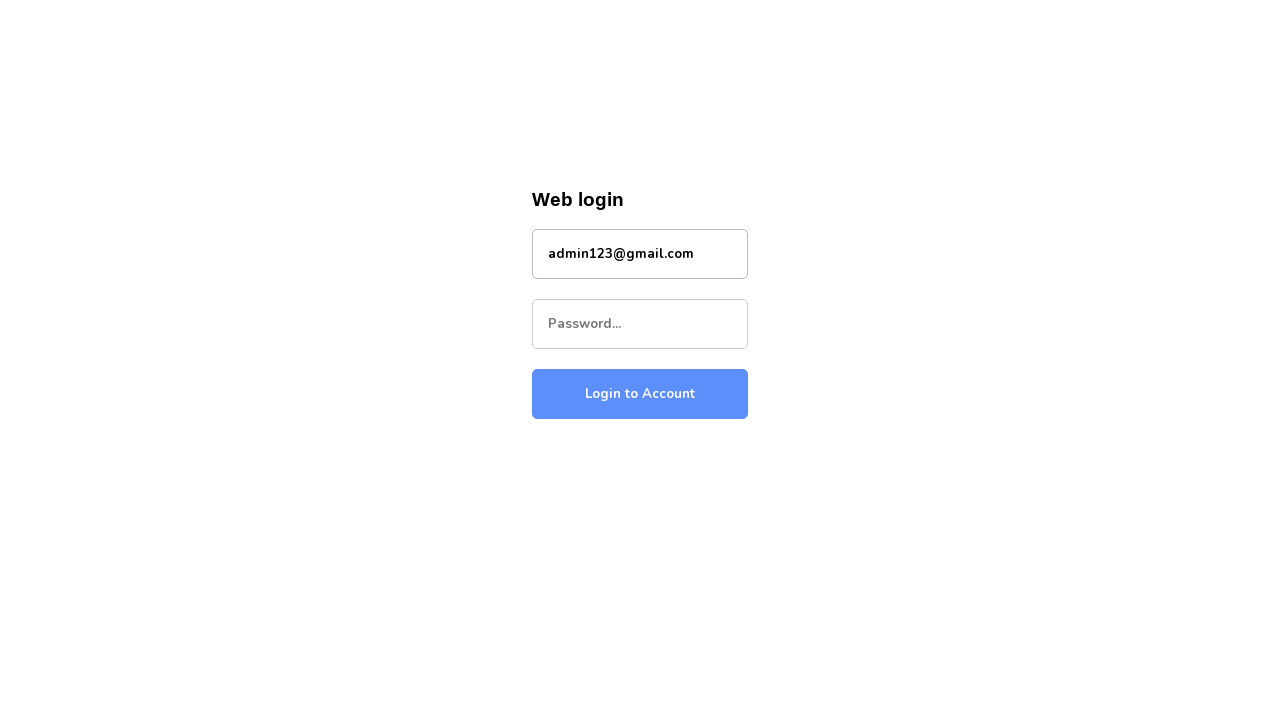

Filled password field with admin123 on #password_field
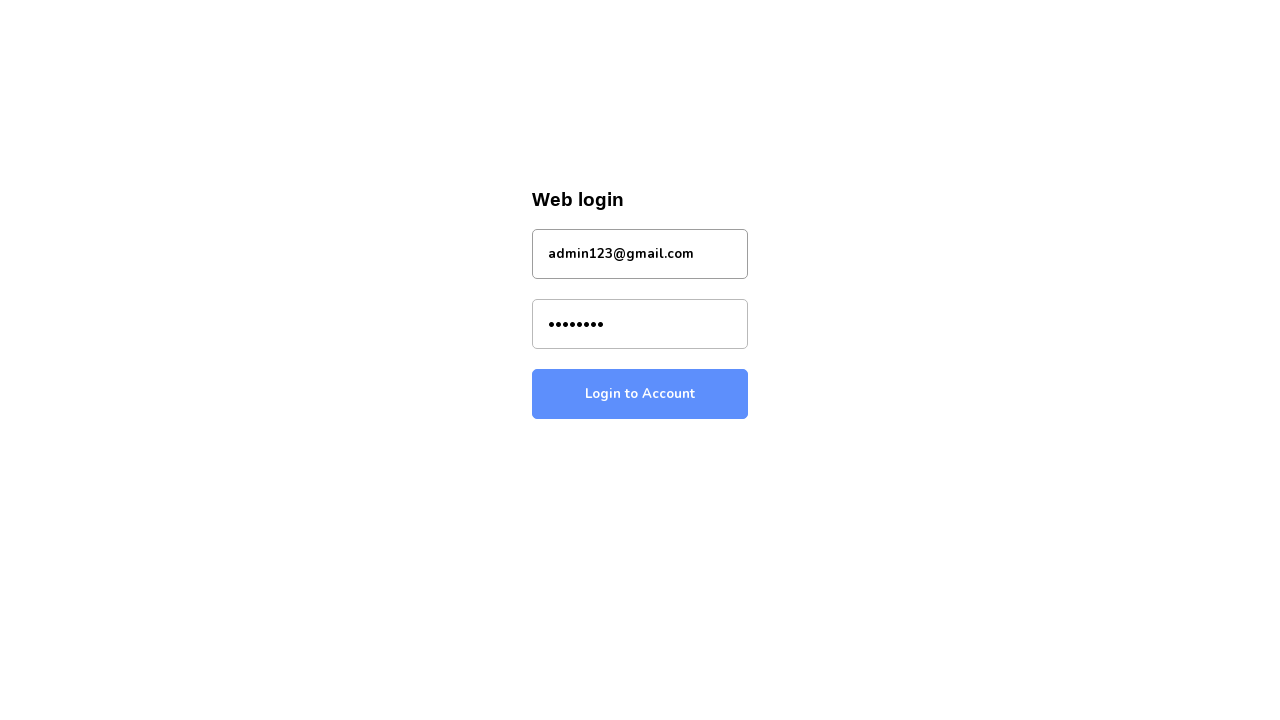

Clicked login button at (640, 394) on button
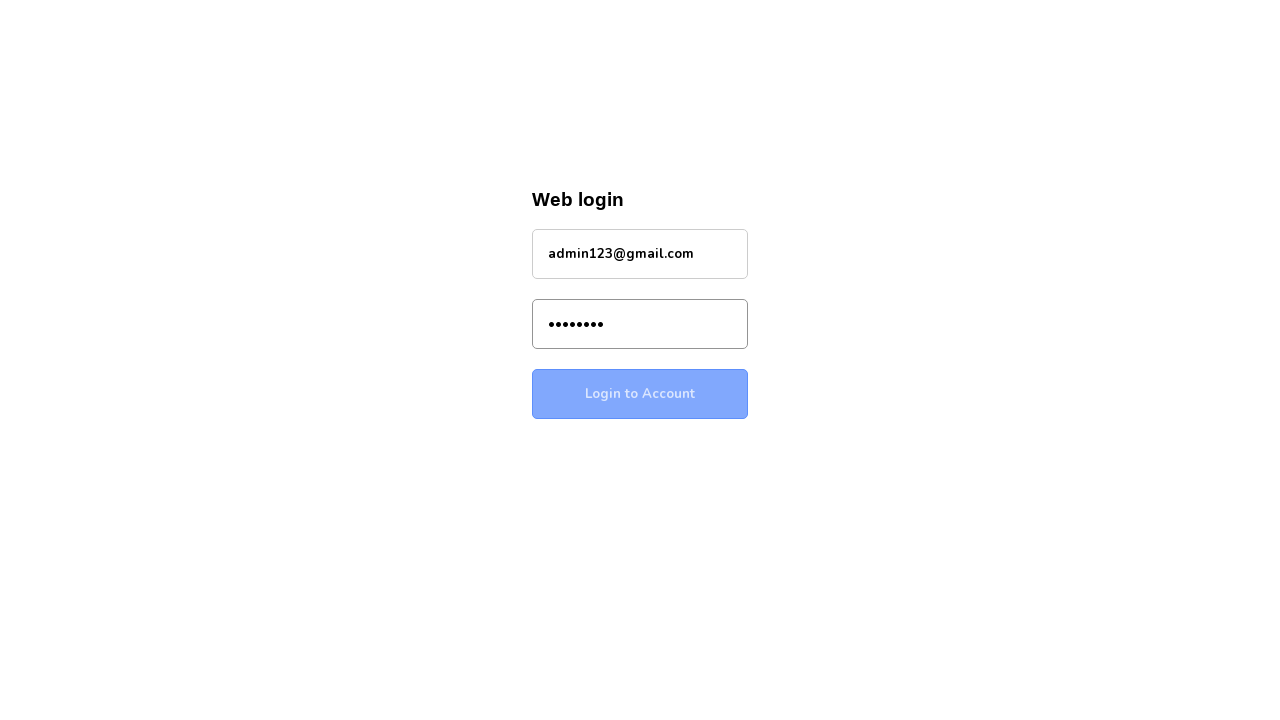

File Upload label became visible
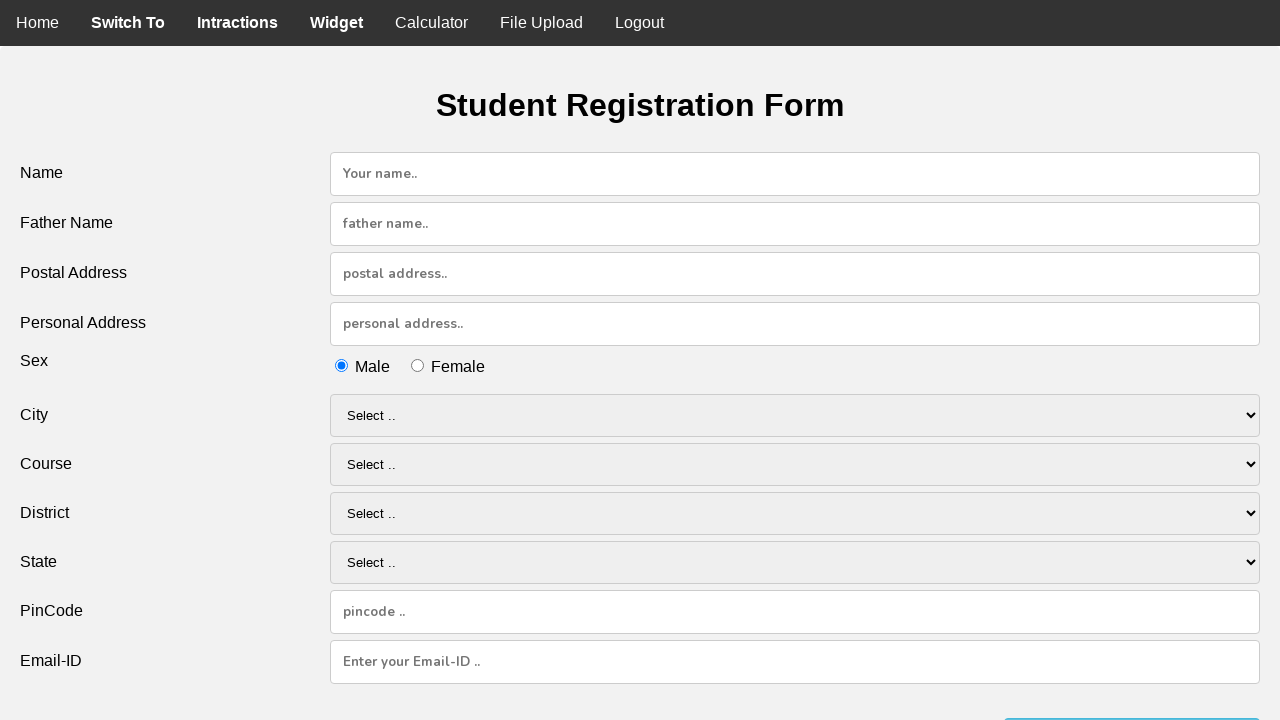

Hovered over File Upload label at (542, 23) on xpath=//*[text()='File Upload']
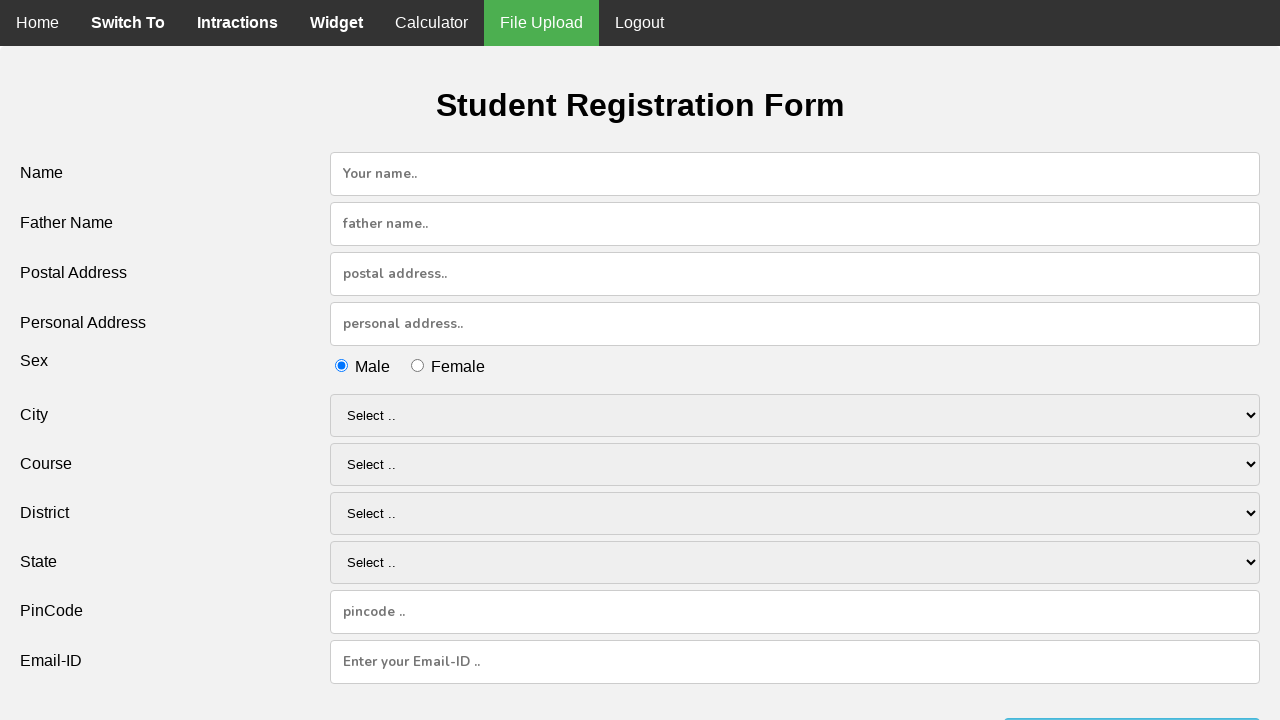

Clicked File Upload label at (542, 23) on xpath=//*[text()='File Upload']
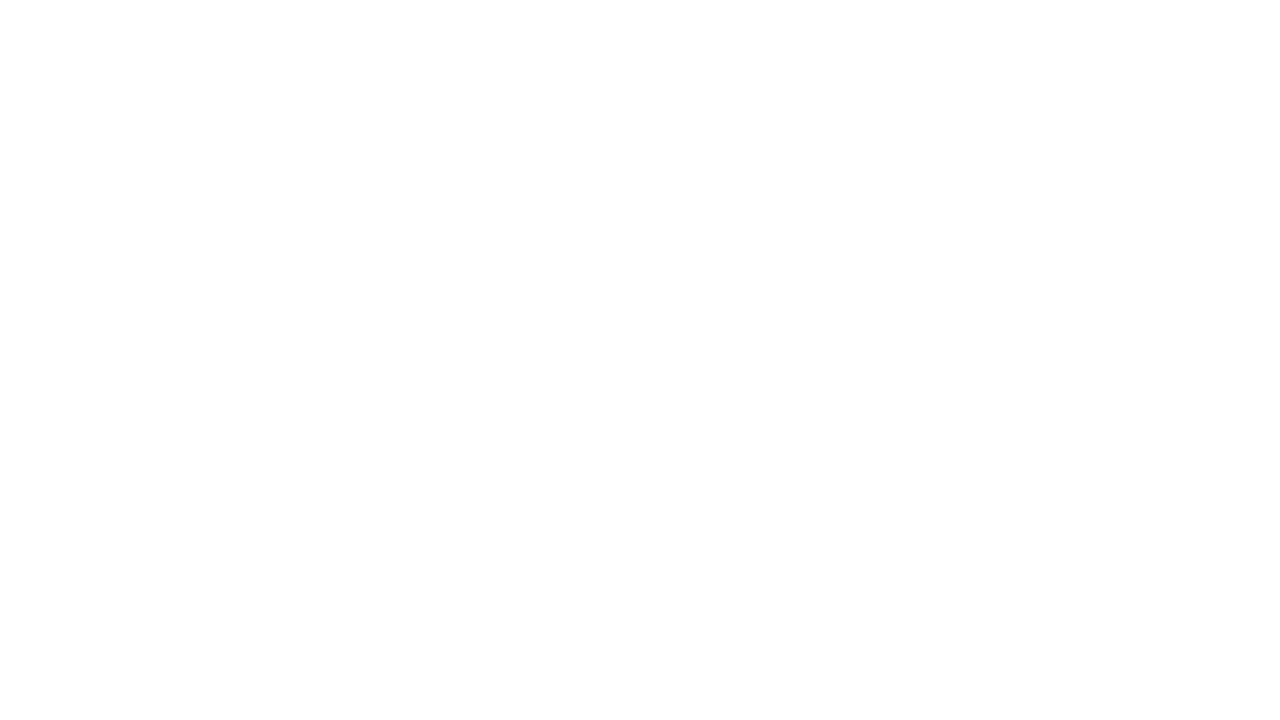

File input field (#logo) became visible
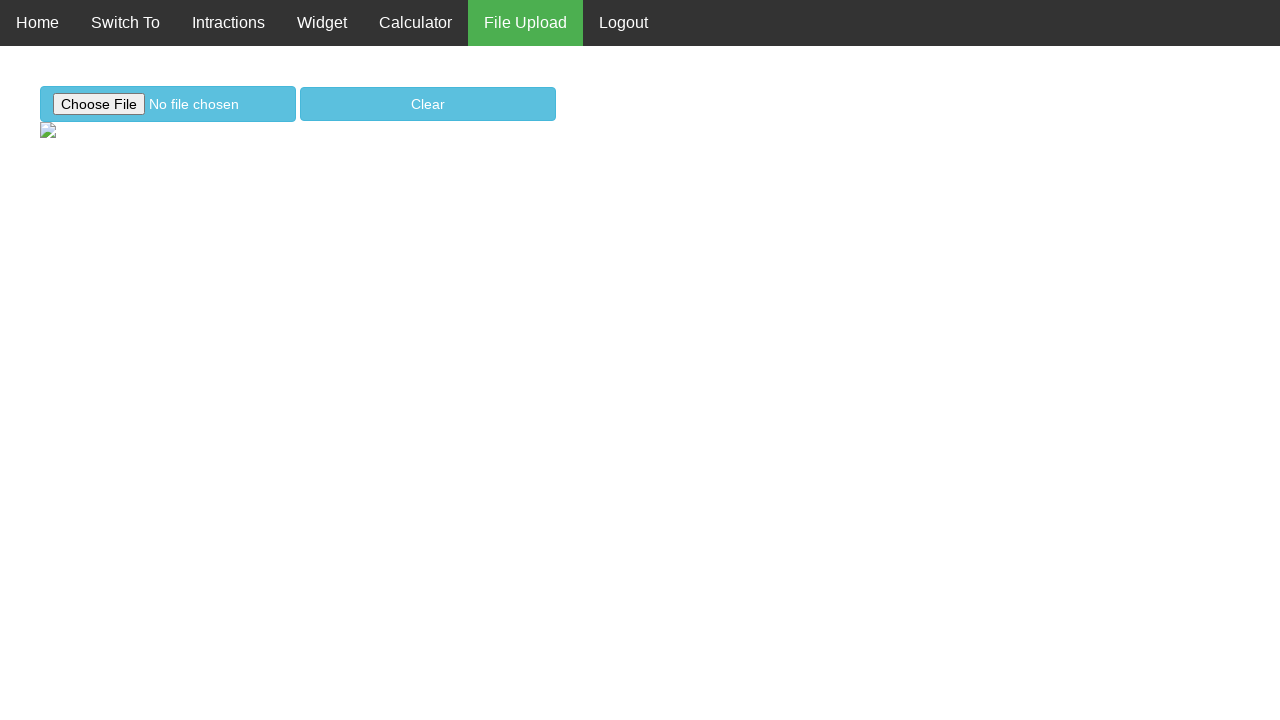

Attempted file upload with empty file array
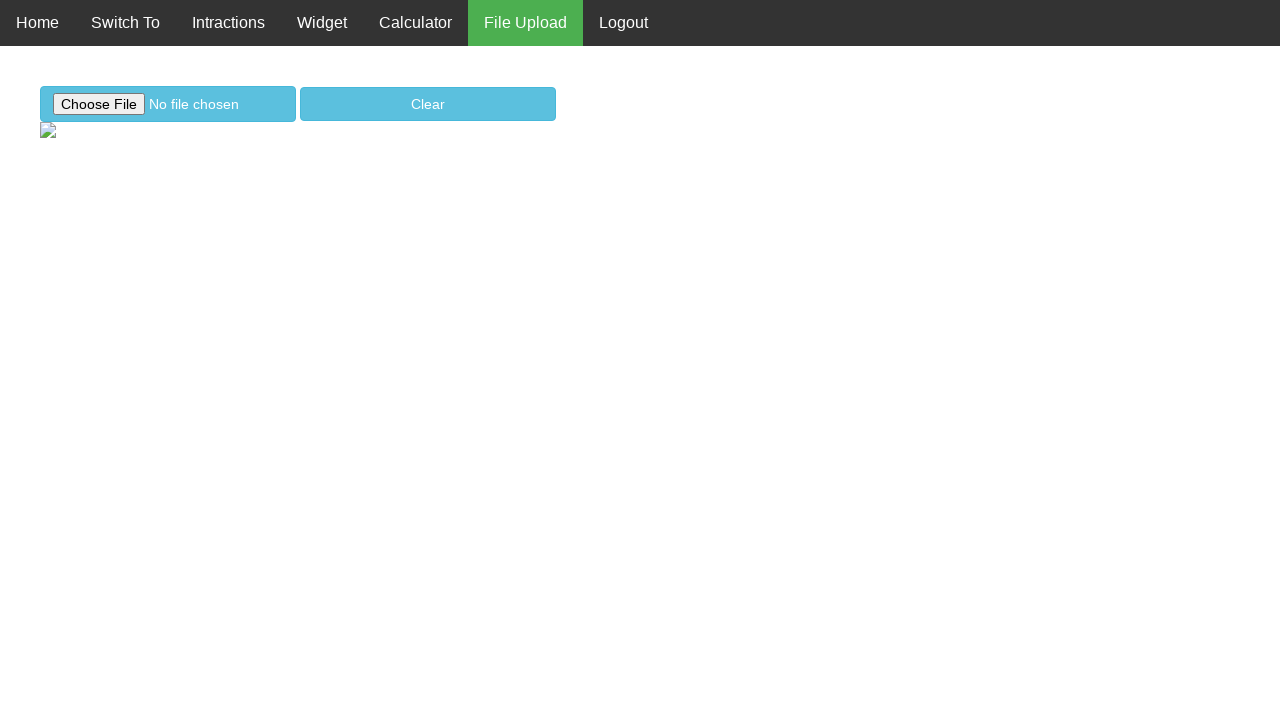

Clicked Home link to navigate back at (38, 23) on text=Home
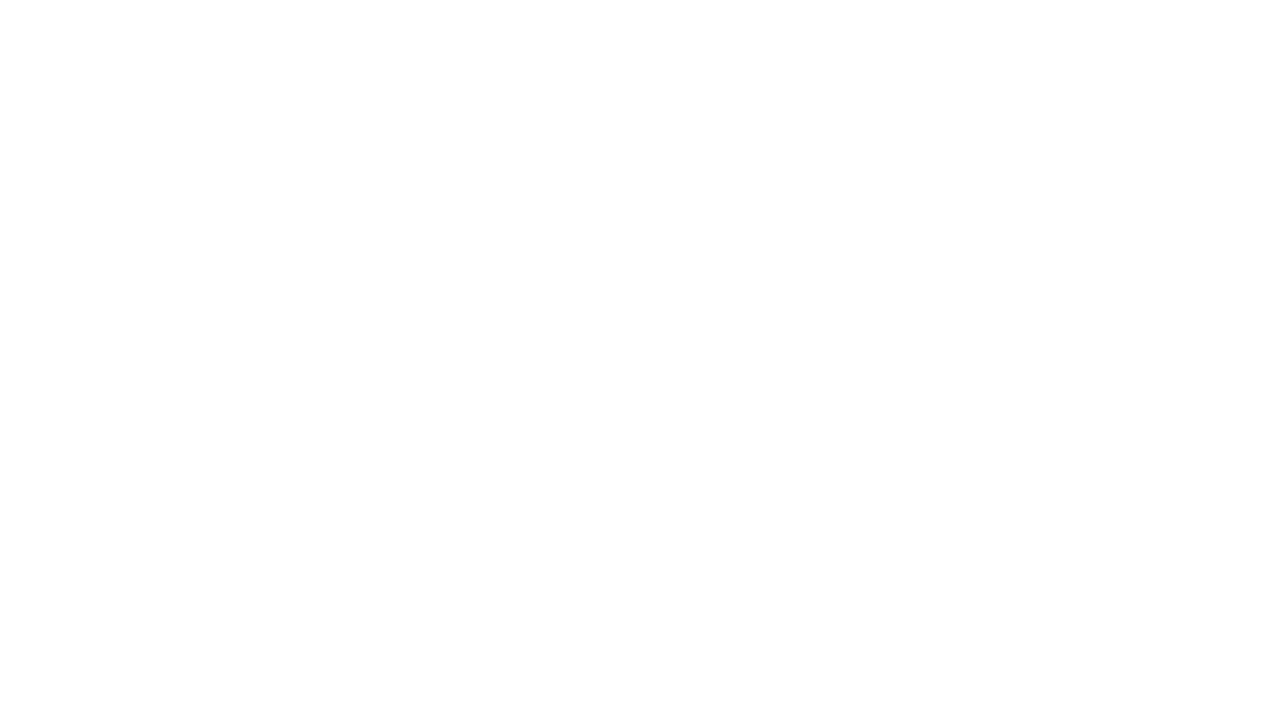

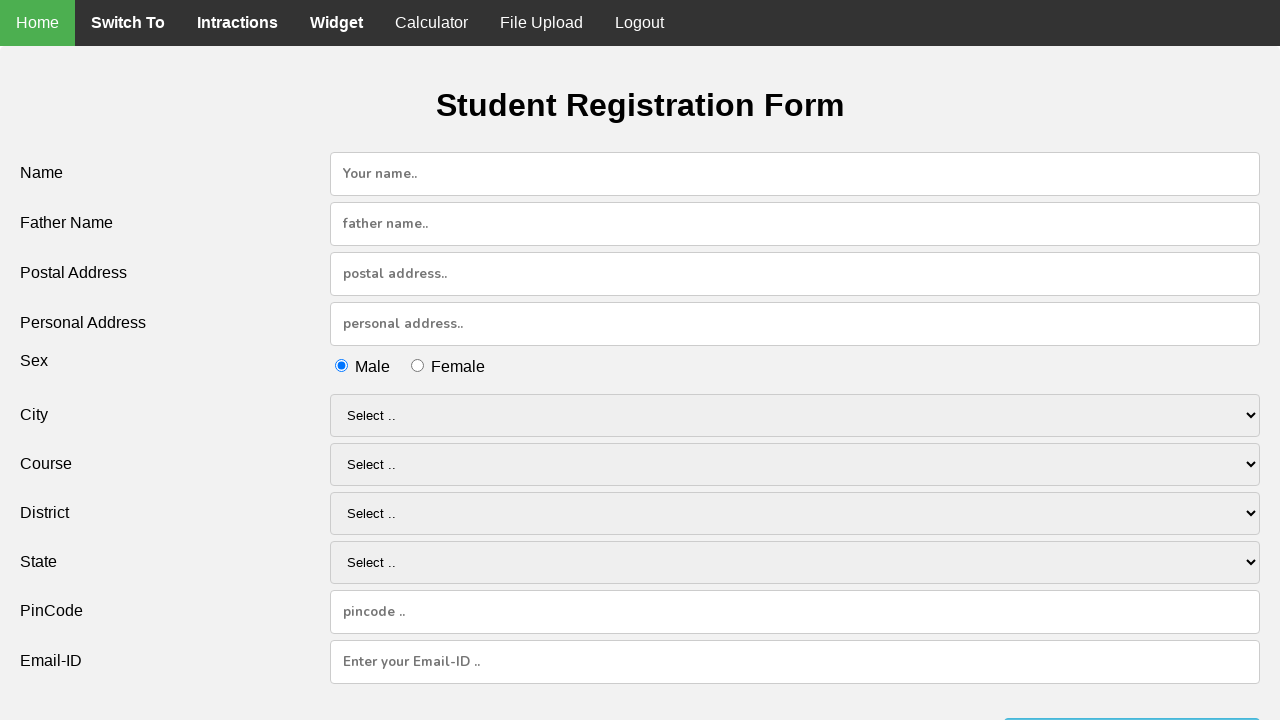